Tests flight booking form by selecting one-way trip, choosing origin and destination airports, selecting date, choosing friends and family discount, setting passenger count to 5 adults, and submitting the search form

Starting URL: https://rahulshettyacademy.com/dropdownsPractise/

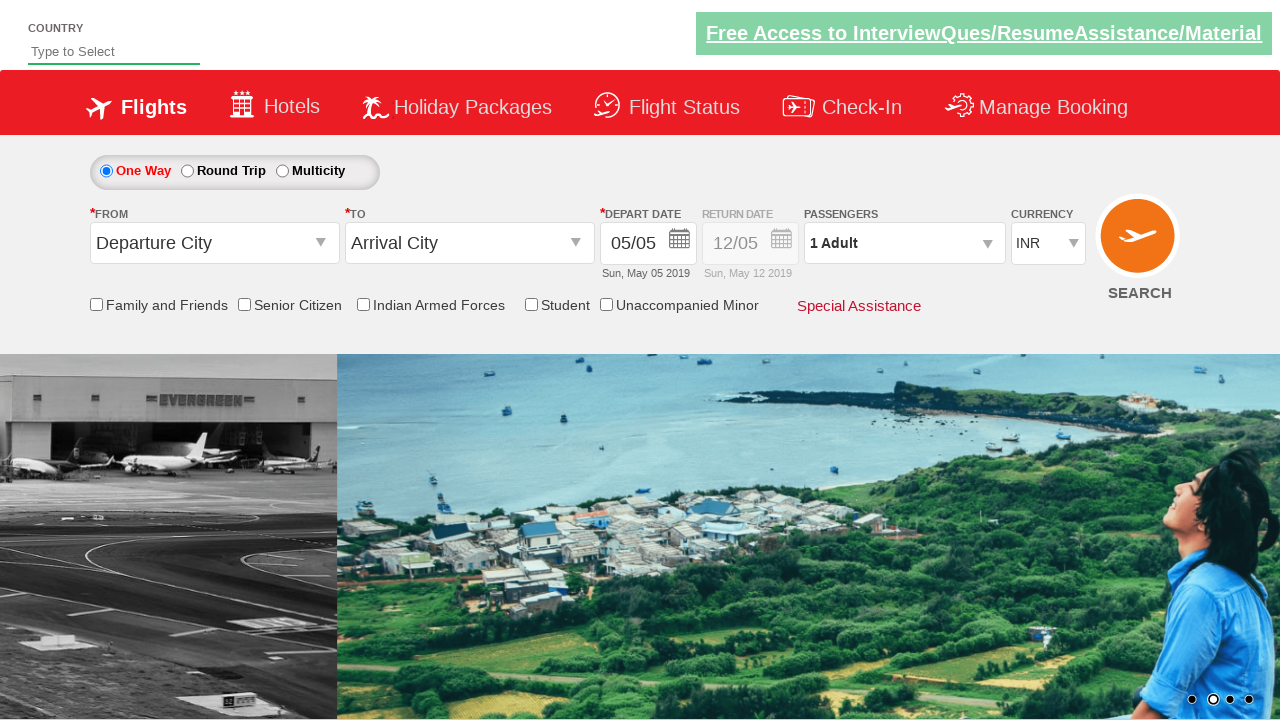

Selected one-way trip option at (106, 171) on #ctl00_mainContent_rbtnl_Trip_0
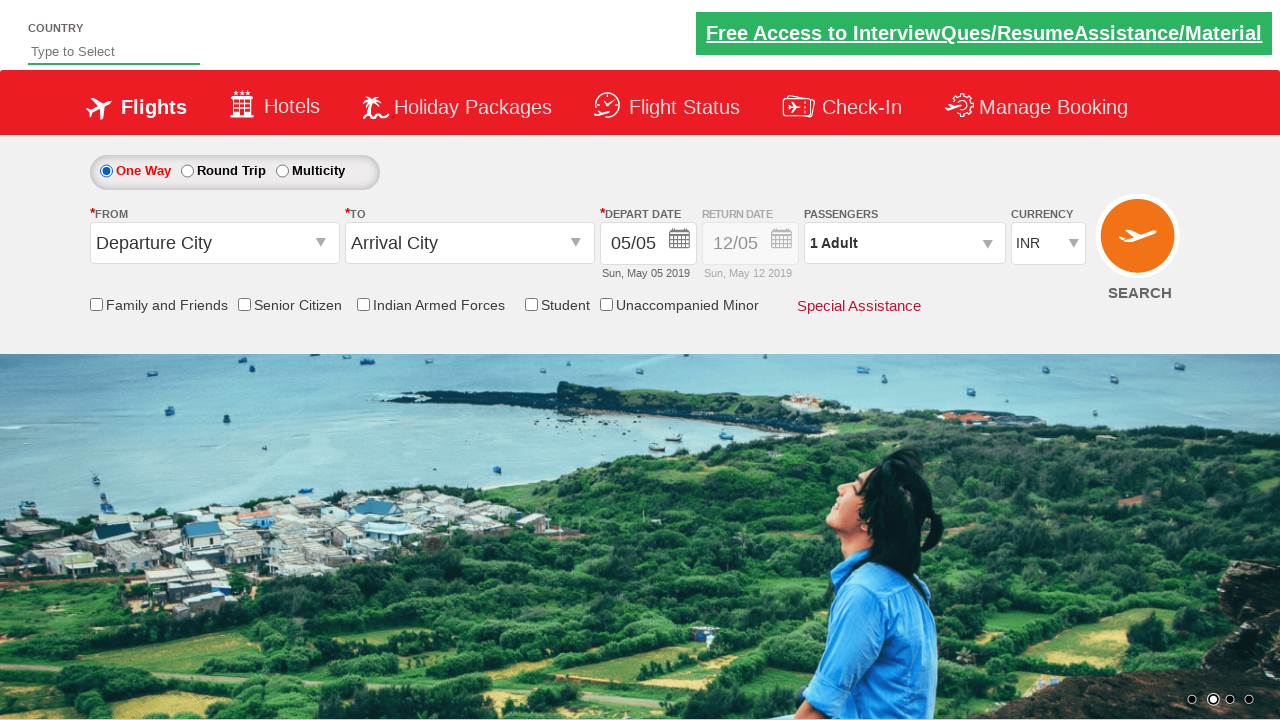

Clicked origin station dropdown at (214, 243) on #ctl00_mainContent_ddl_originStation1_CTXT
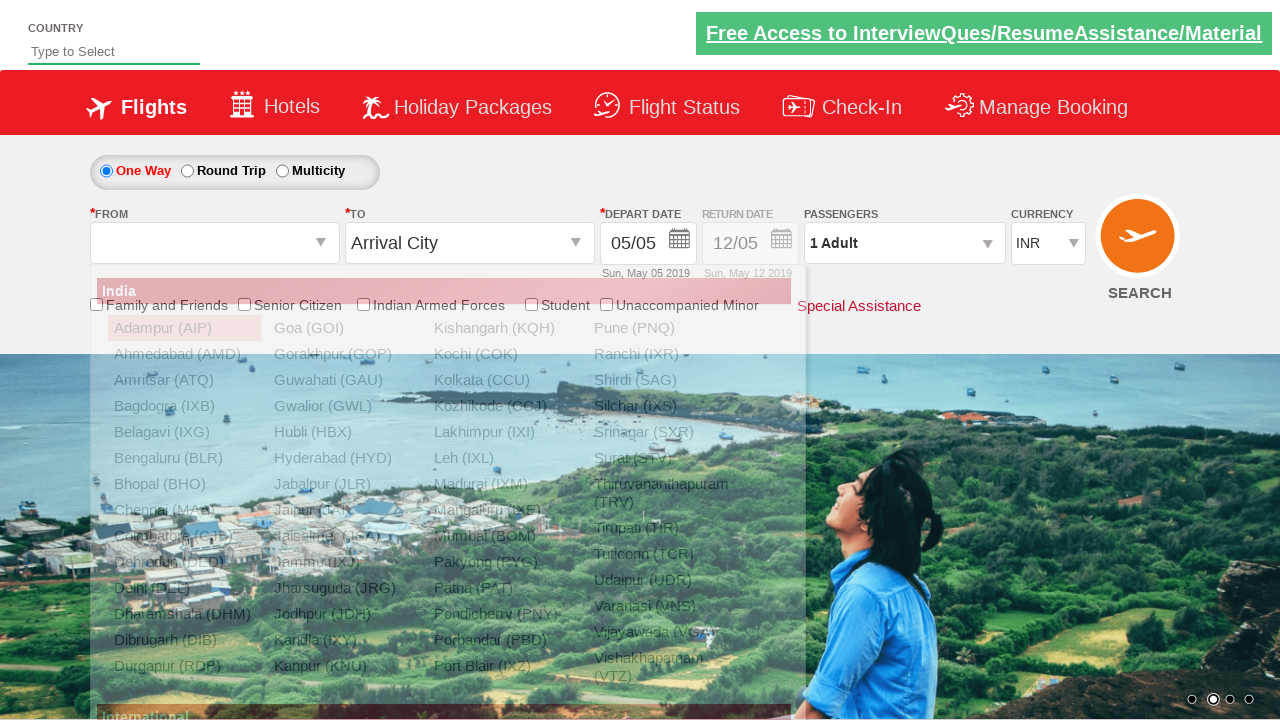

Selected Delhi as origin airport at (184, 588) on xpath=//a[@value='DEL']
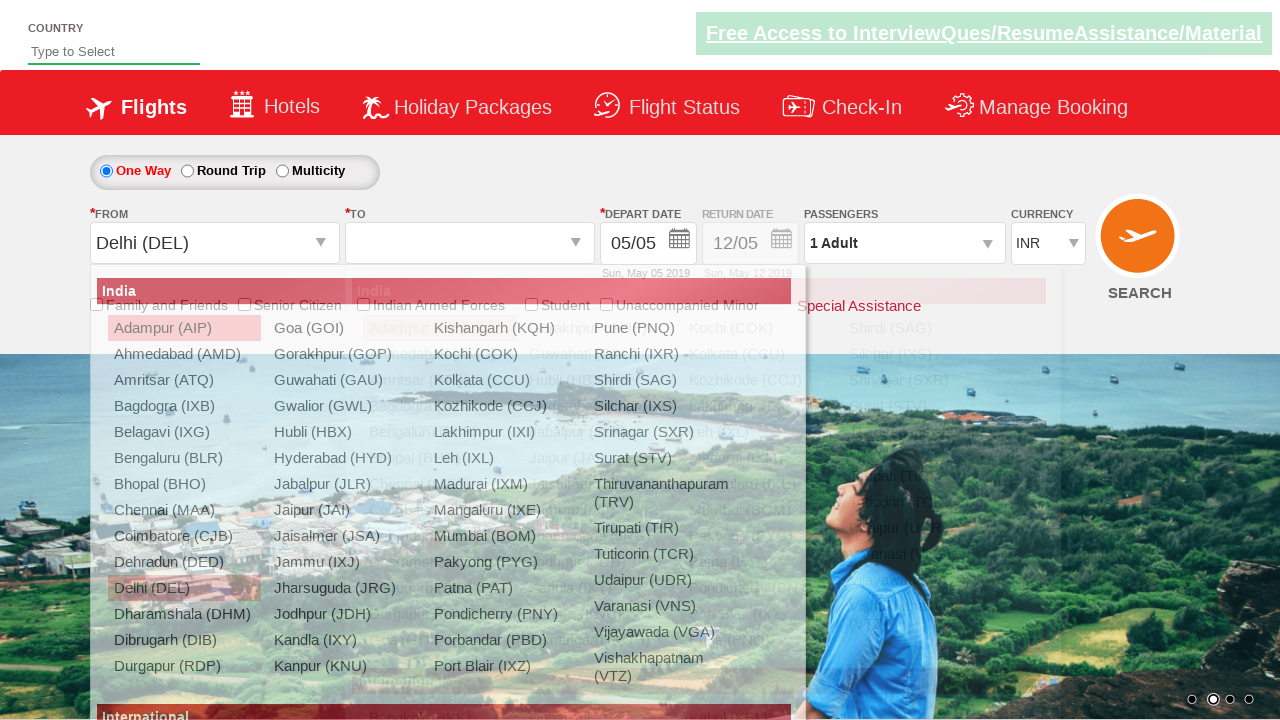

Waited for destination dropdown to be ready
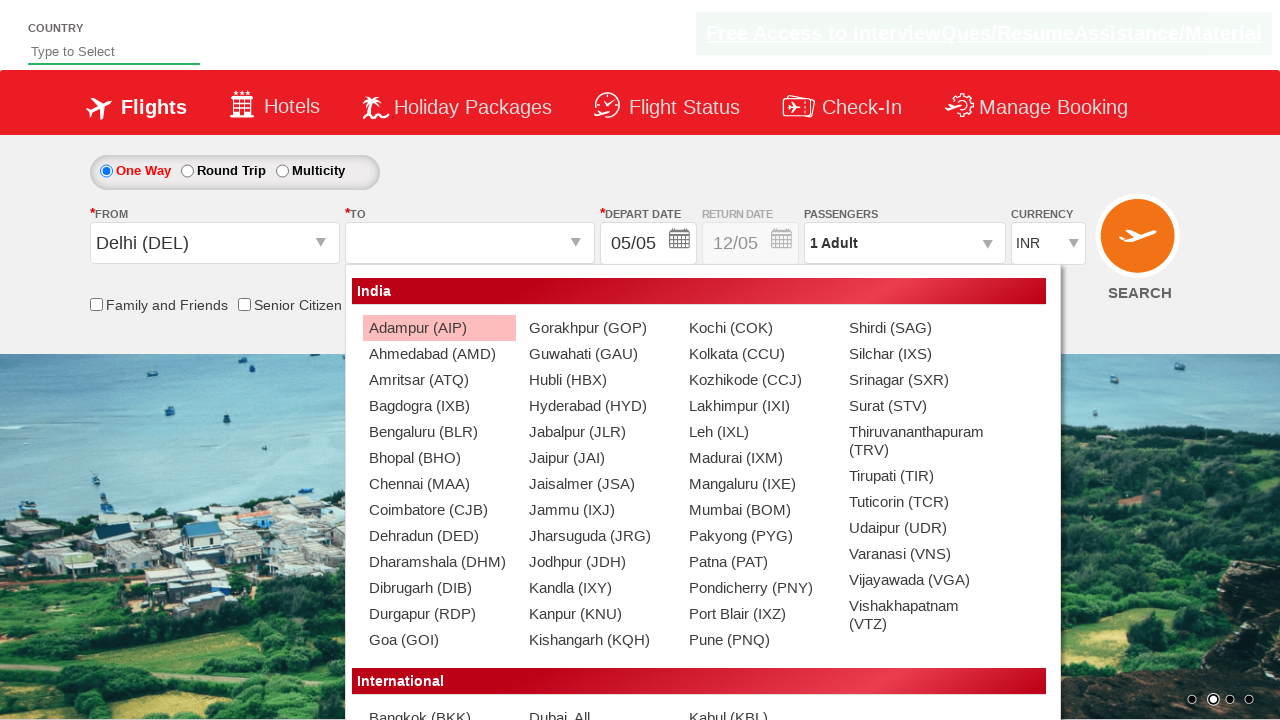

Selected Chennai as destination airport at (439, 484) on xpath=//div[@id='glsctl00_mainContent_ddl_destinationStation1_CTNR'] //a[@value=
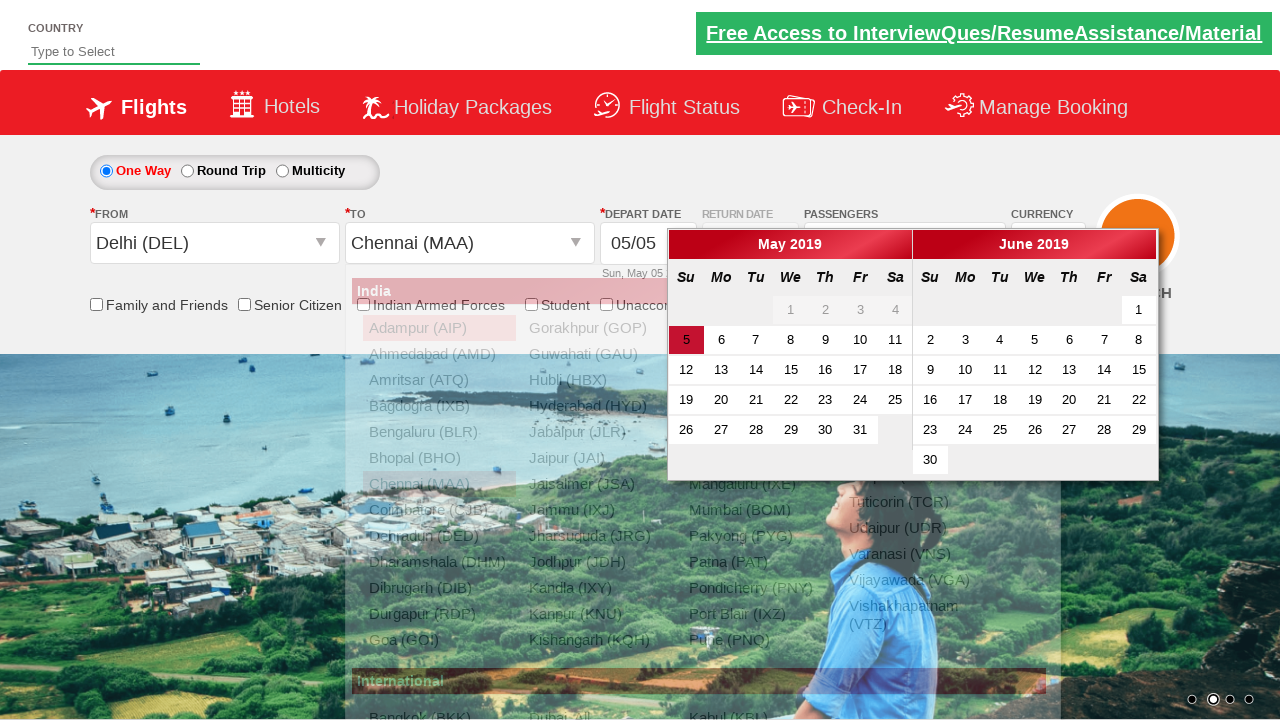

Selected departure date at (686, 340) on .ui-state-default.ui-state-active
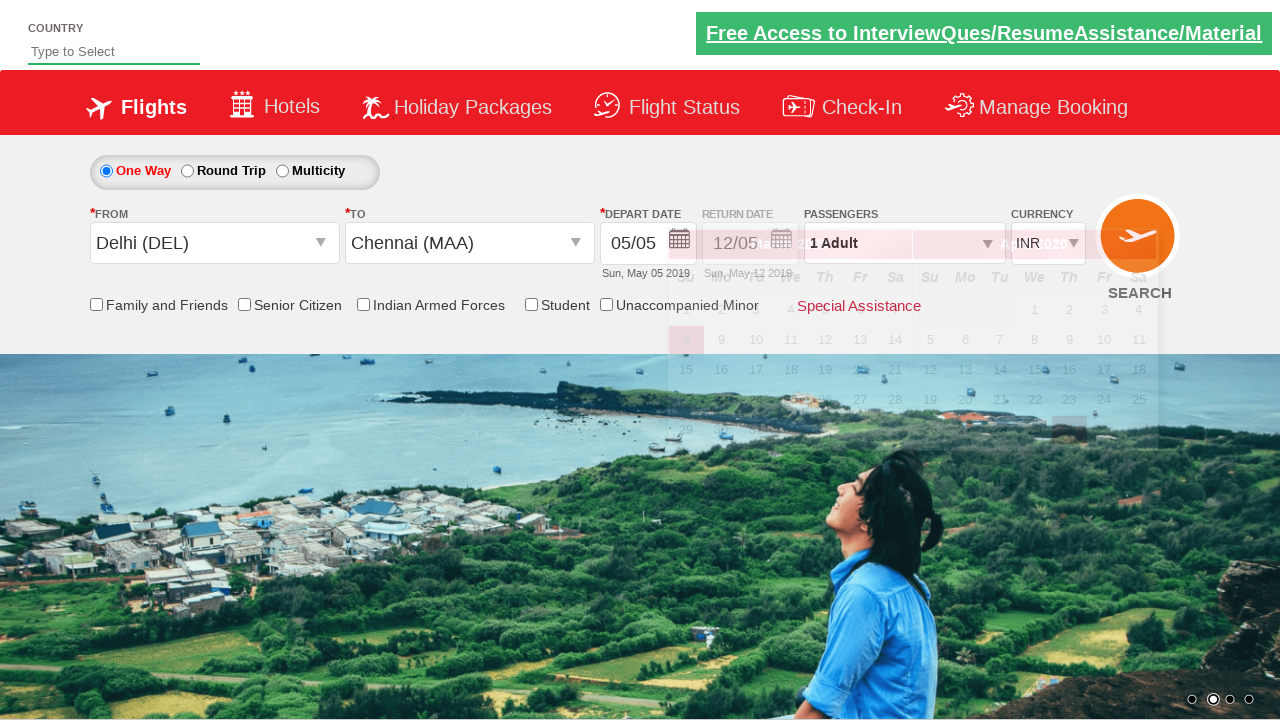

Retrieved return date field style attribute
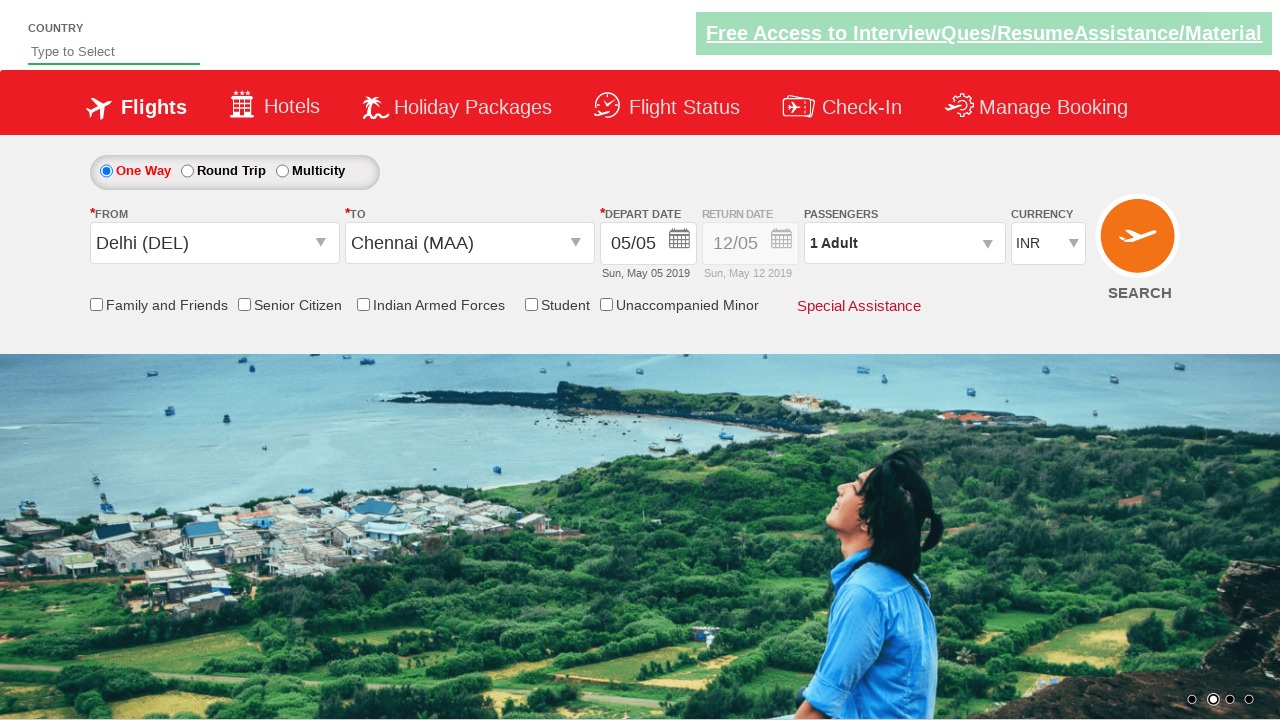

Selected Friends & Family discount checkbox at (96, 304) on input[id*='friendsandfamily']
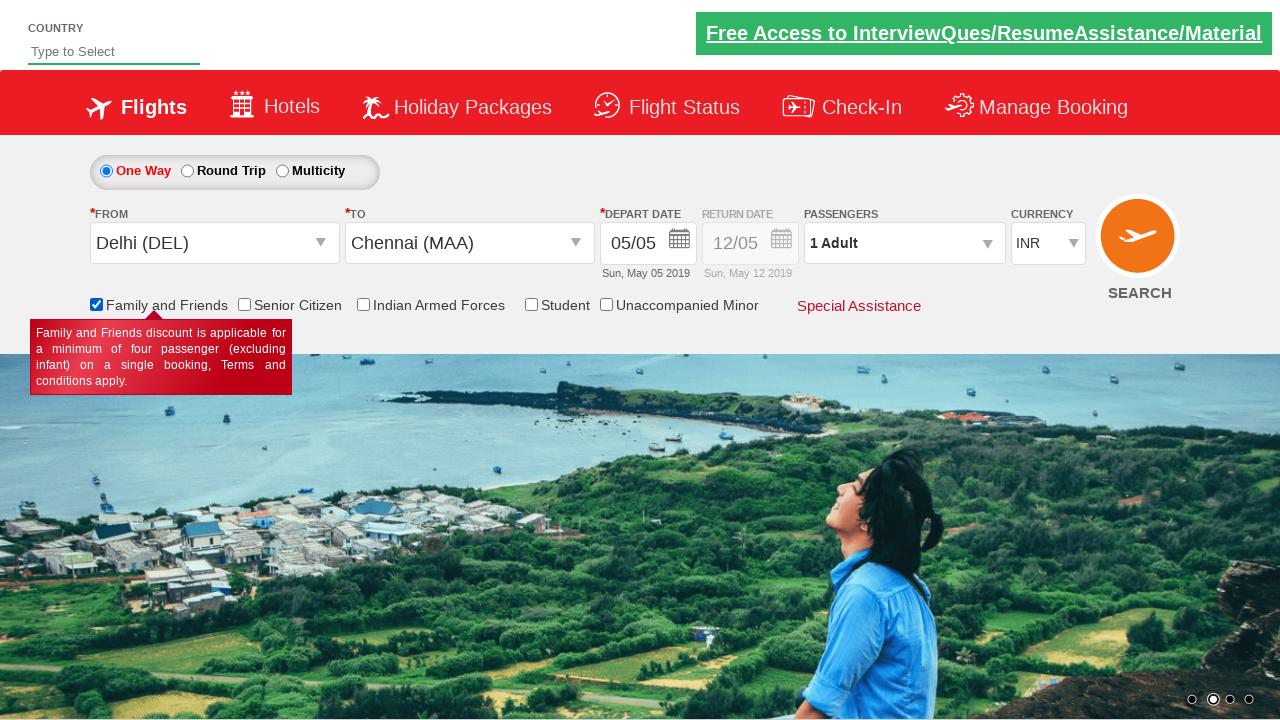

Clicked passenger info dropdown at (904, 243) on #divpaxinfo
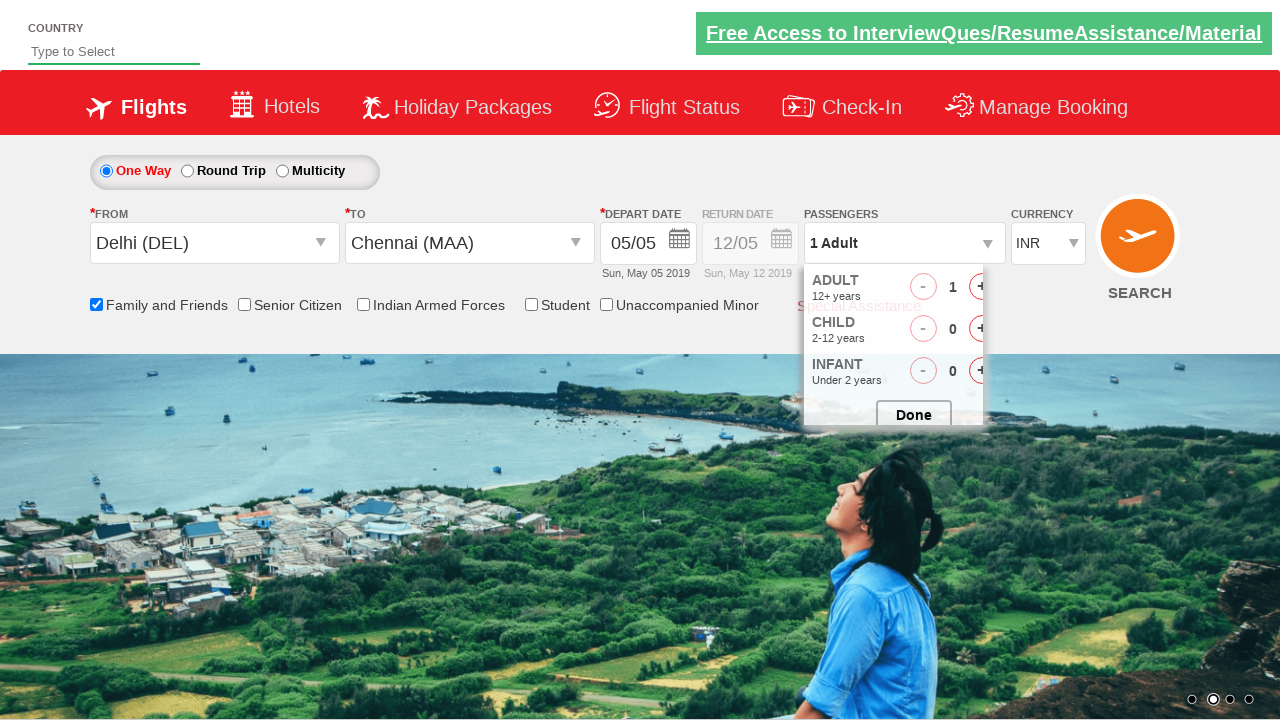

Waited for passenger selection dropdown to open
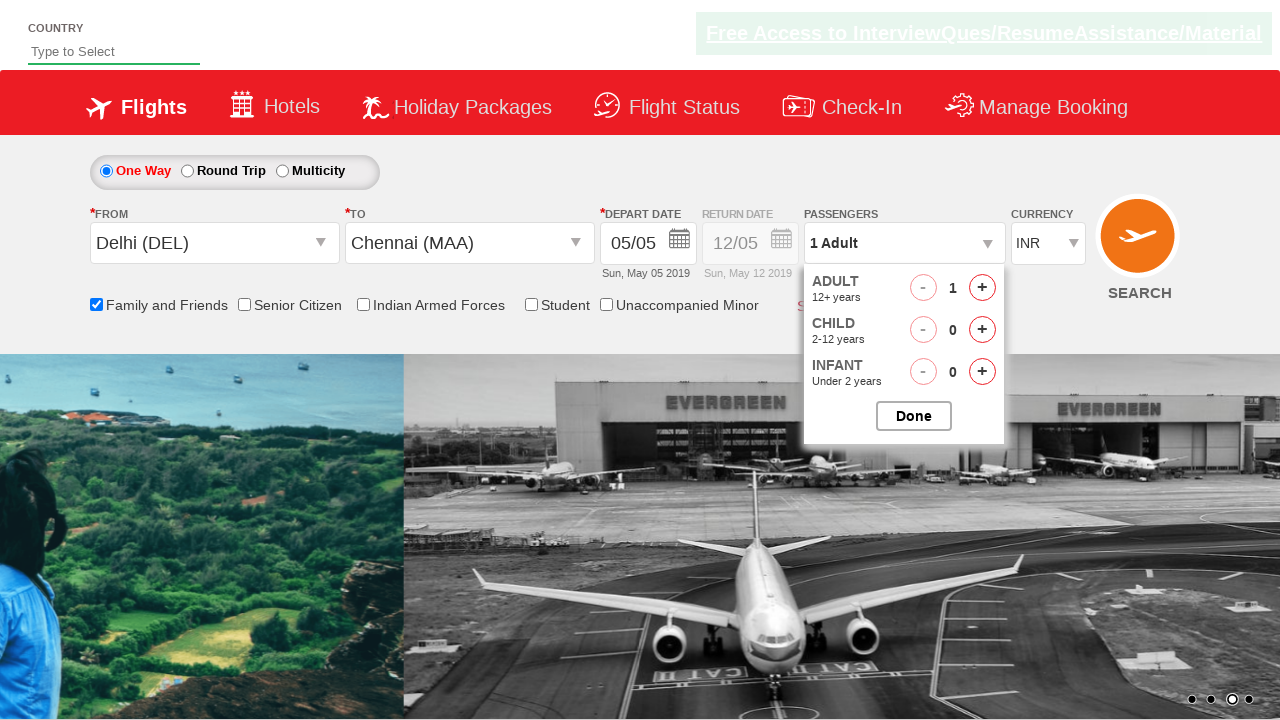

Incremented adult passenger count (iteration 1 of 4) at (982, 288) on #hrefIncAdt
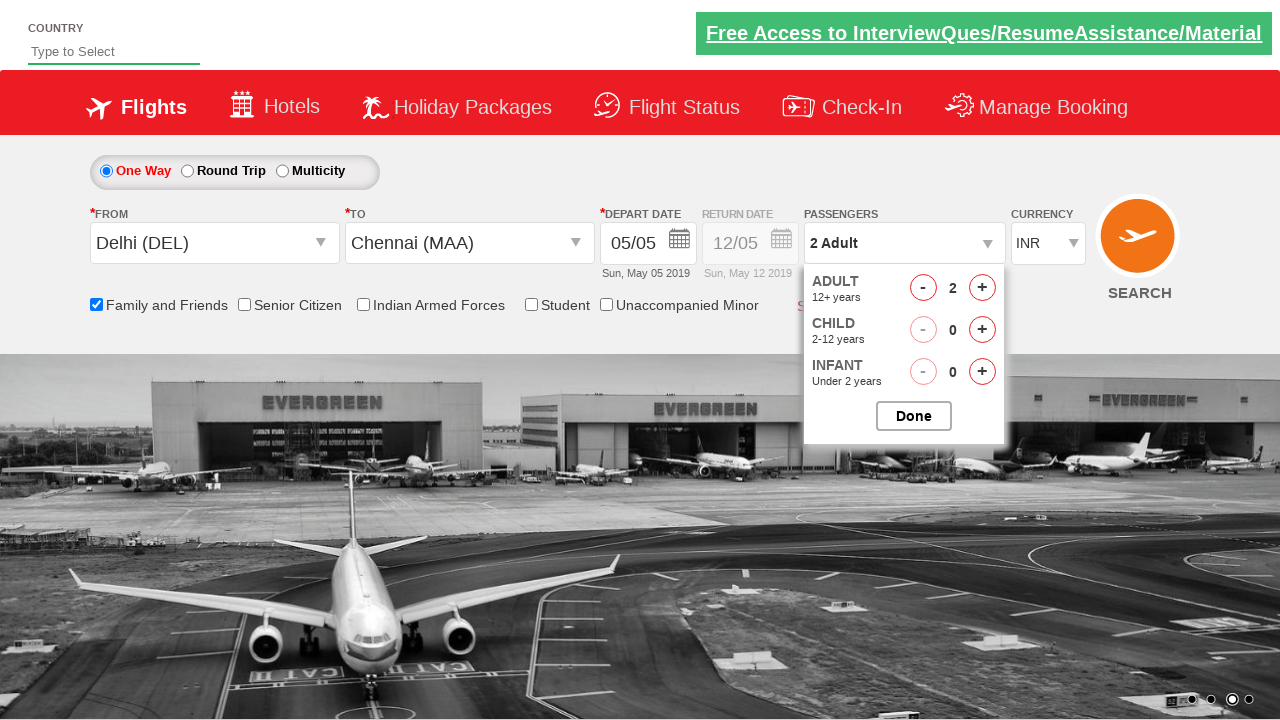

Incremented adult passenger count (iteration 2 of 4) at (982, 288) on #hrefIncAdt
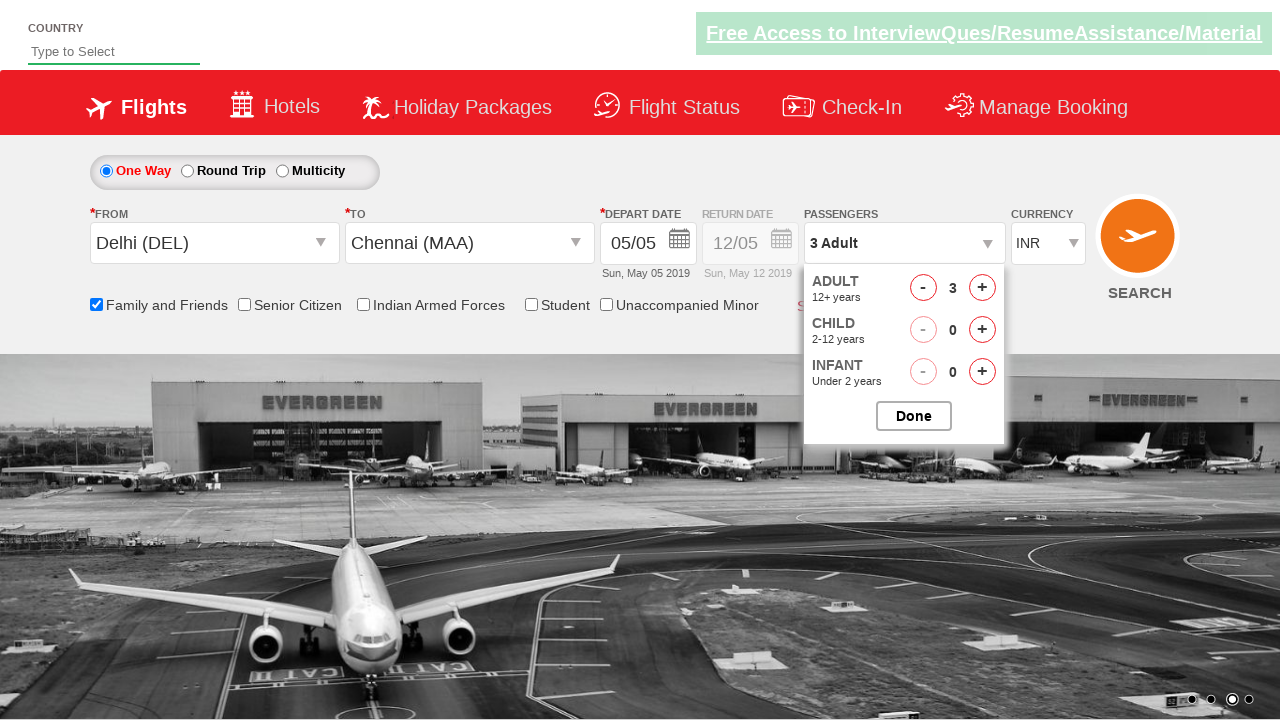

Incremented adult passenger count (iteration 3 of 4) at (982, 288) on #hrefIncAdt
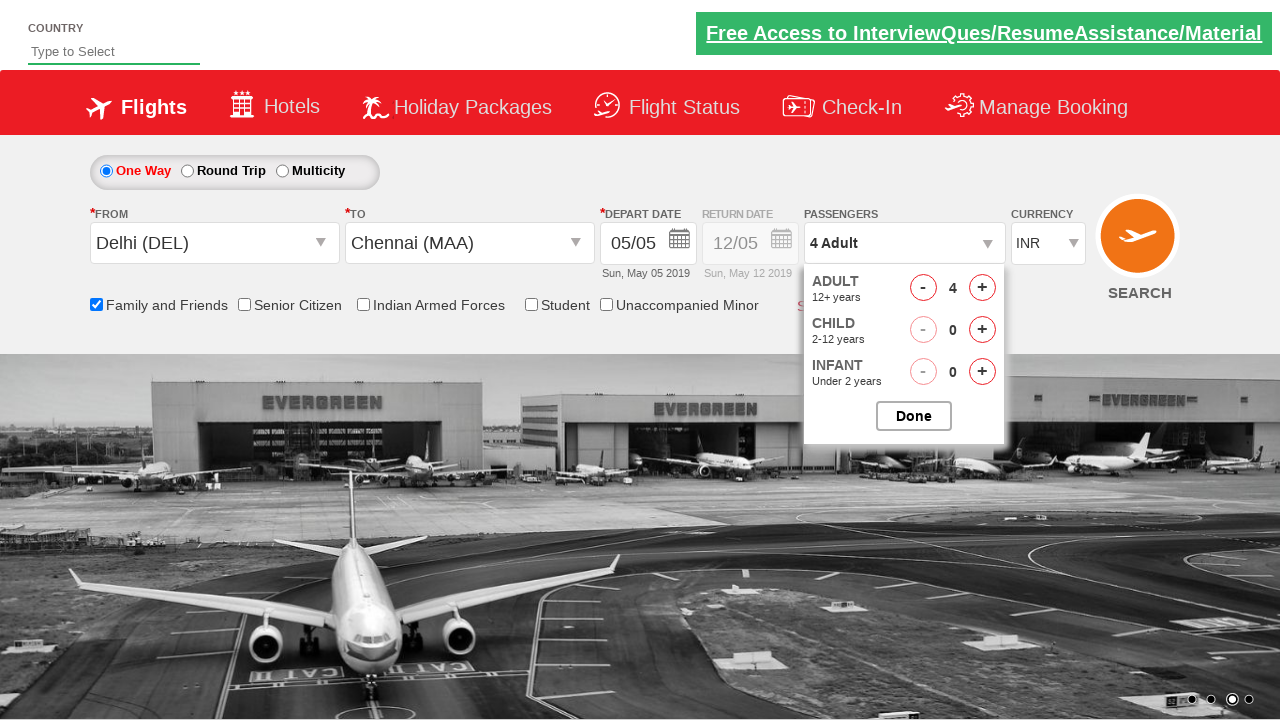

Incremented adult passenger count (iteration 4 of 4) at (982, 288) on #hrefIncAdt
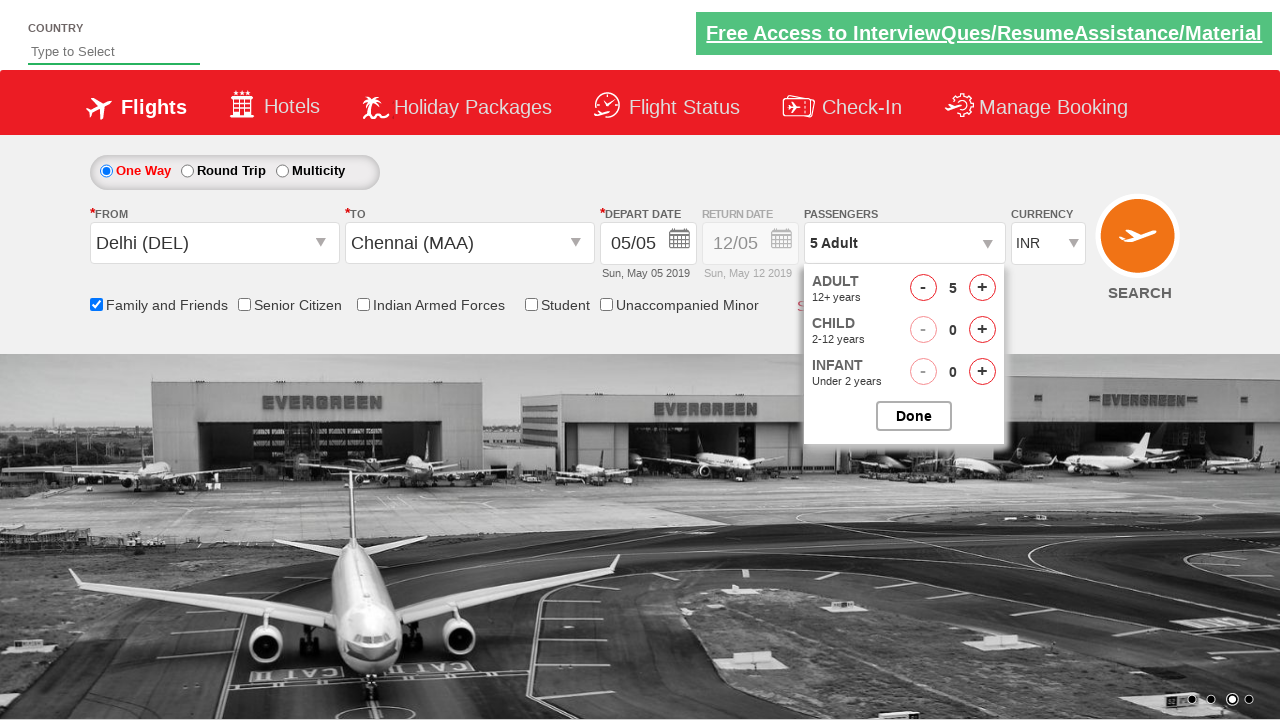

Closed passenger selection dropdown at (914, 416) on #btnclosepaxoption
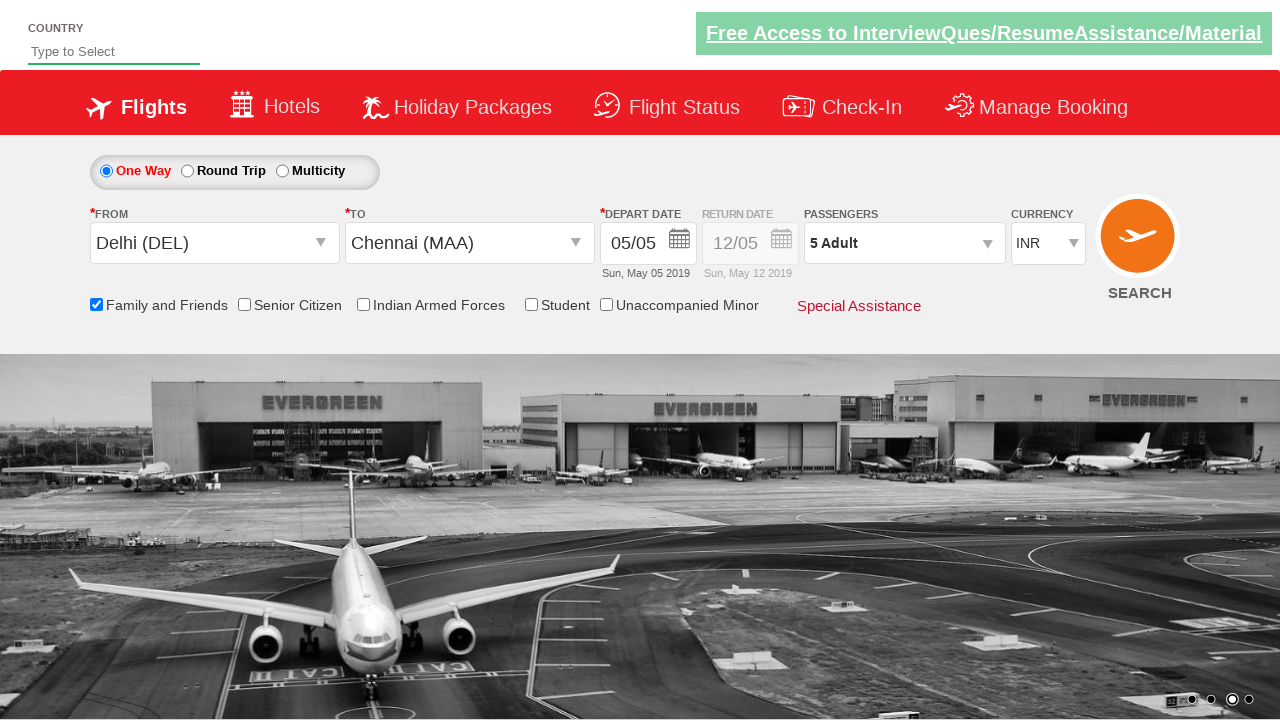

Retrieved passenger count text: '5 Adult'
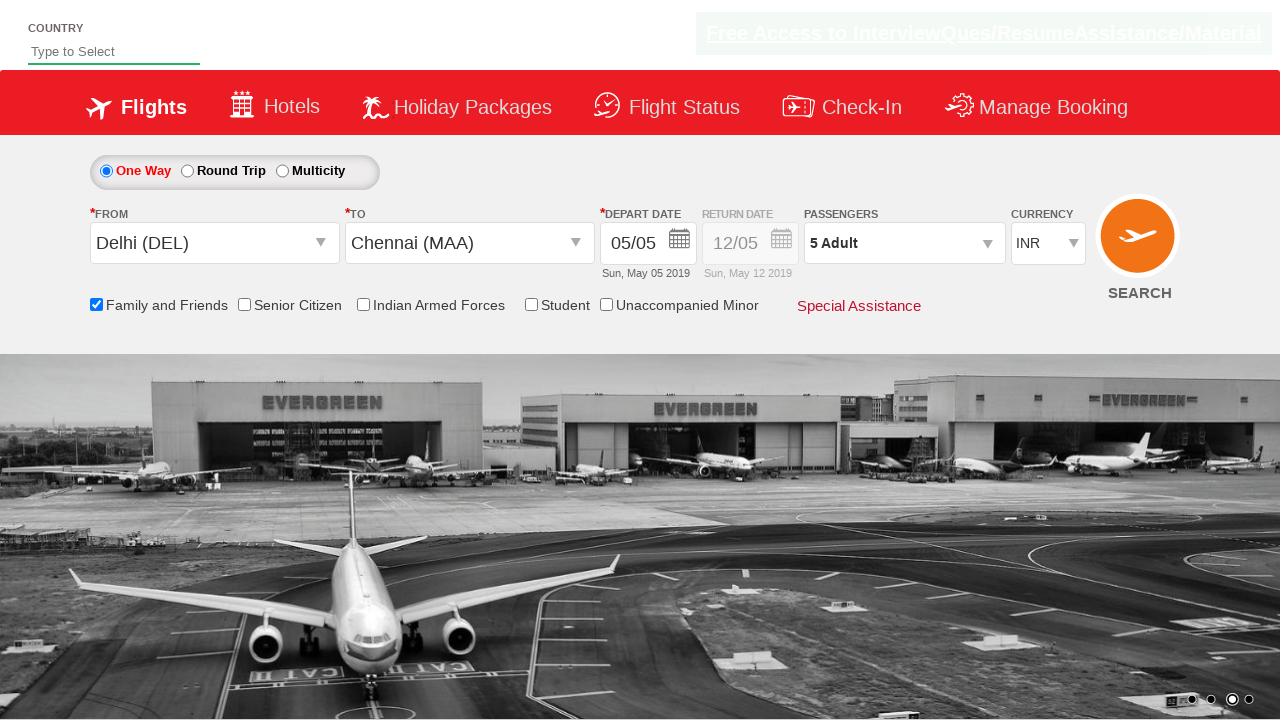

Submitted flight search form at (1140, 245) on input[type='submit']
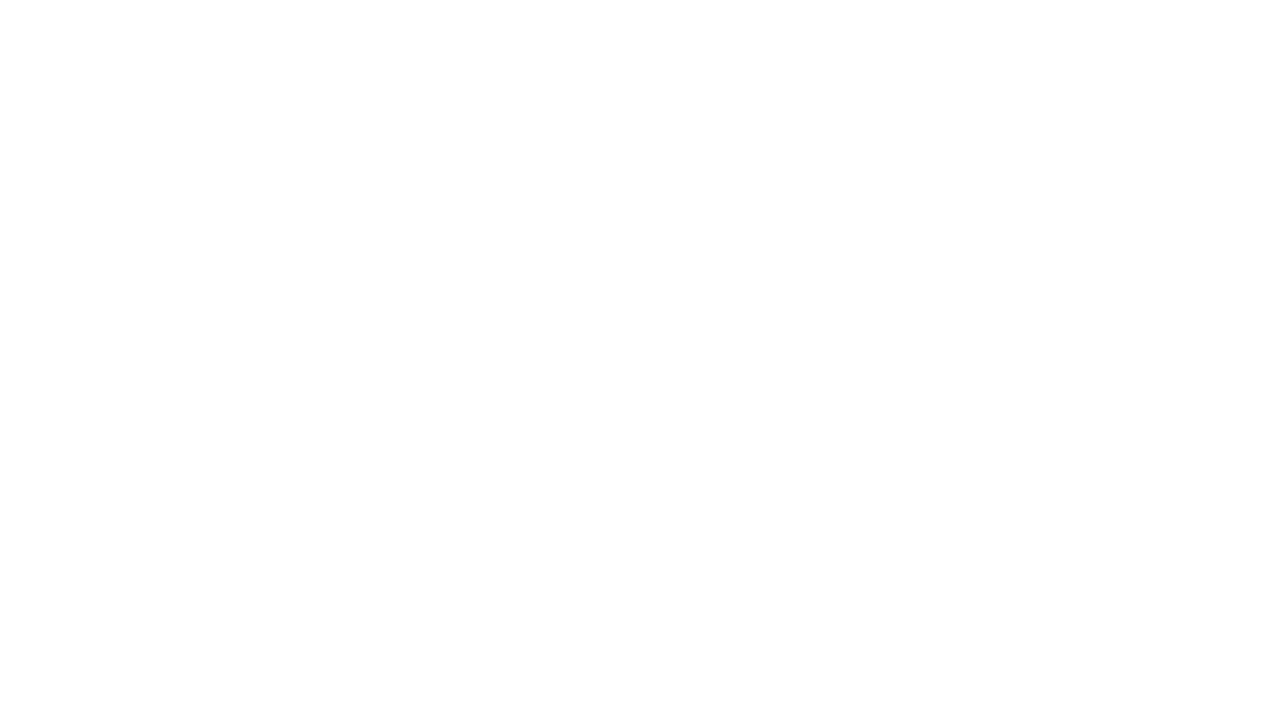

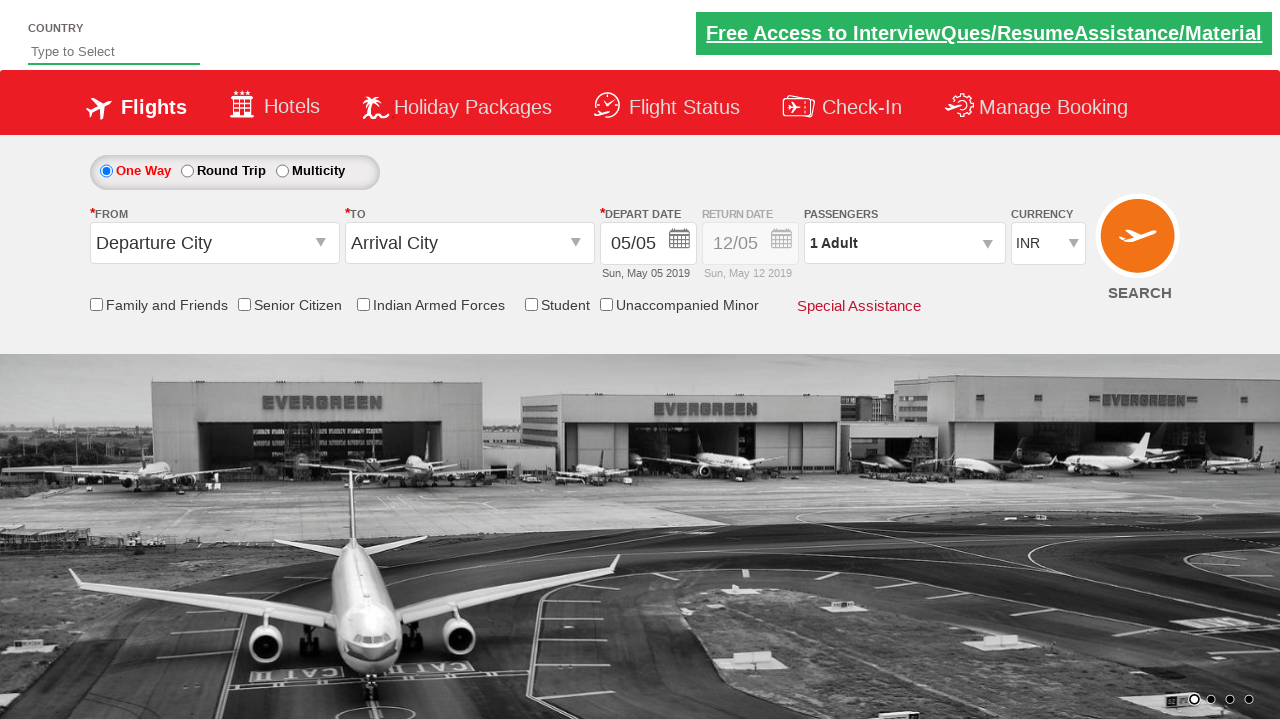